Navigates to a buttons demo page and clicks a button using XPath locator

Starting URL: https://www.automationtesting.co.uk/buttons.html

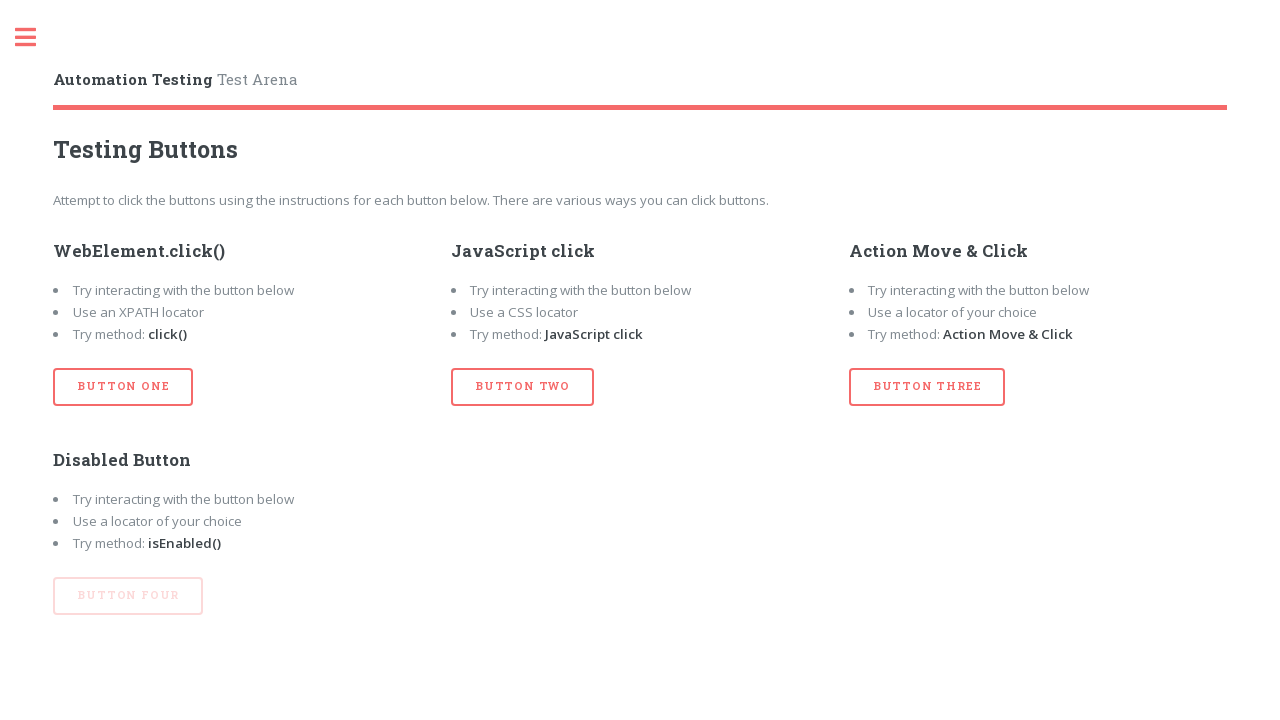

Navigated to buttons demo page
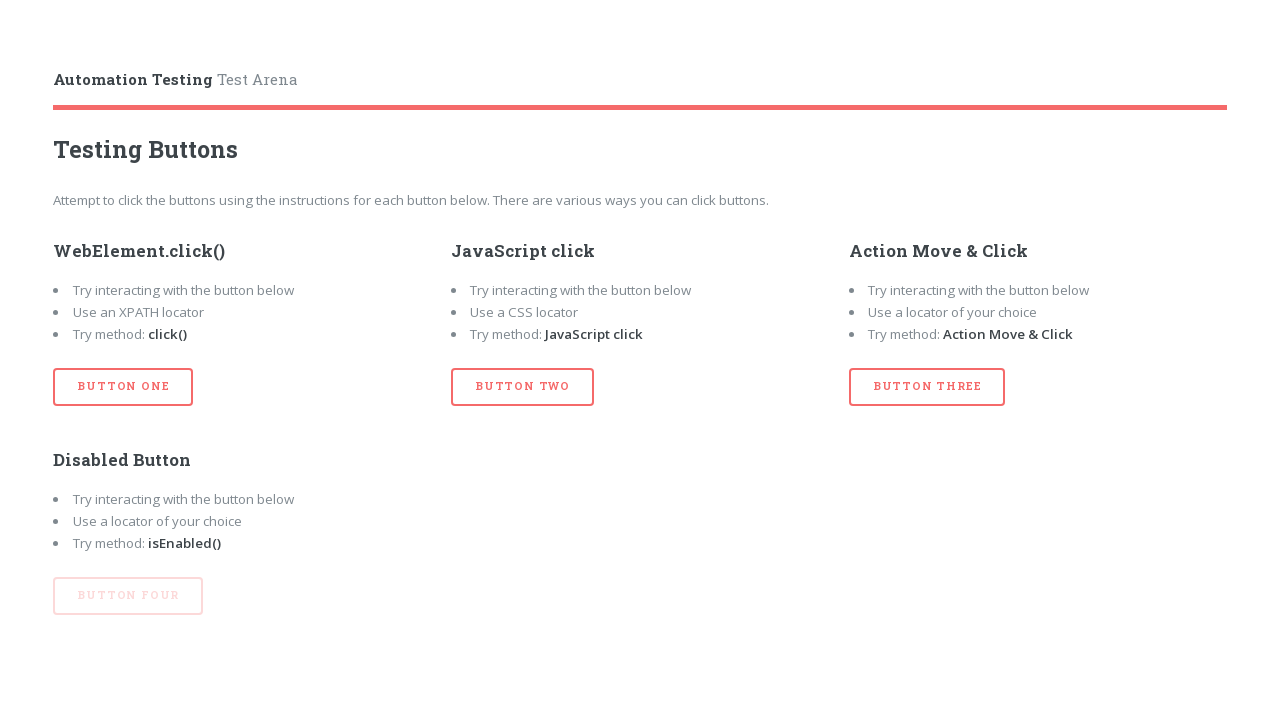

Clicked button with id 'btn_one' using XPath locator at (123, 387) on xpath=//button[@id='btn_one']
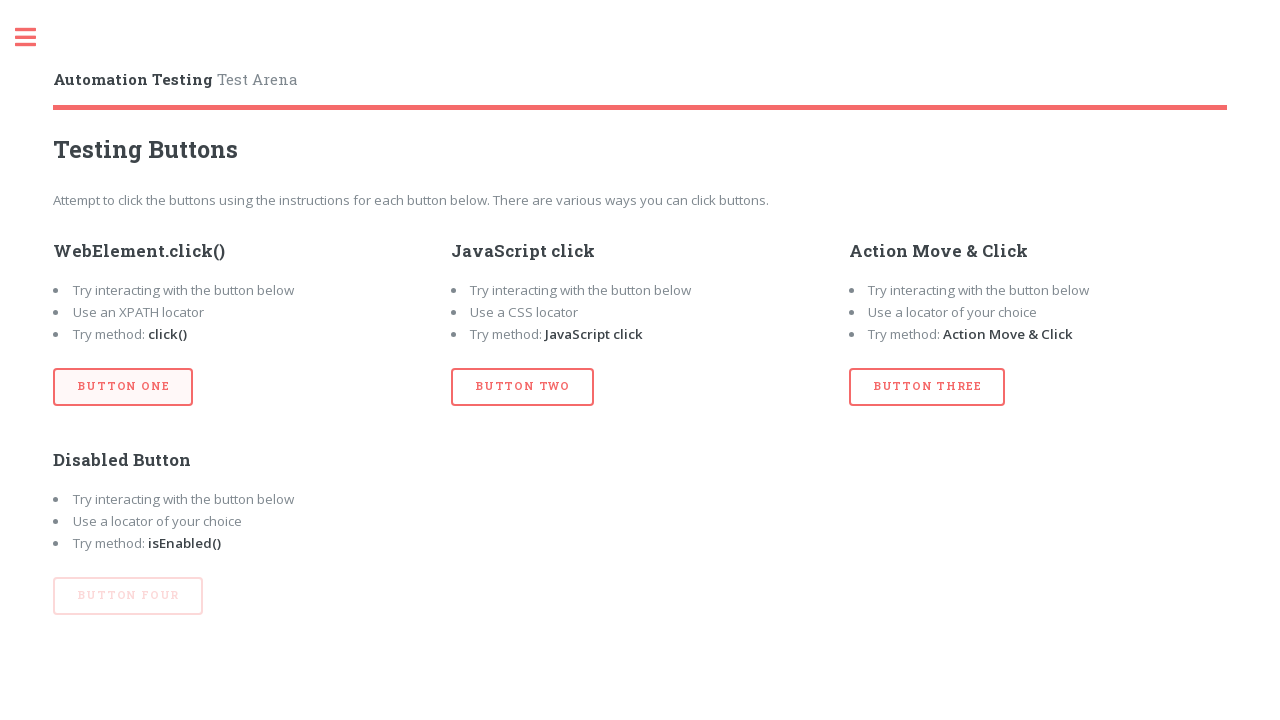

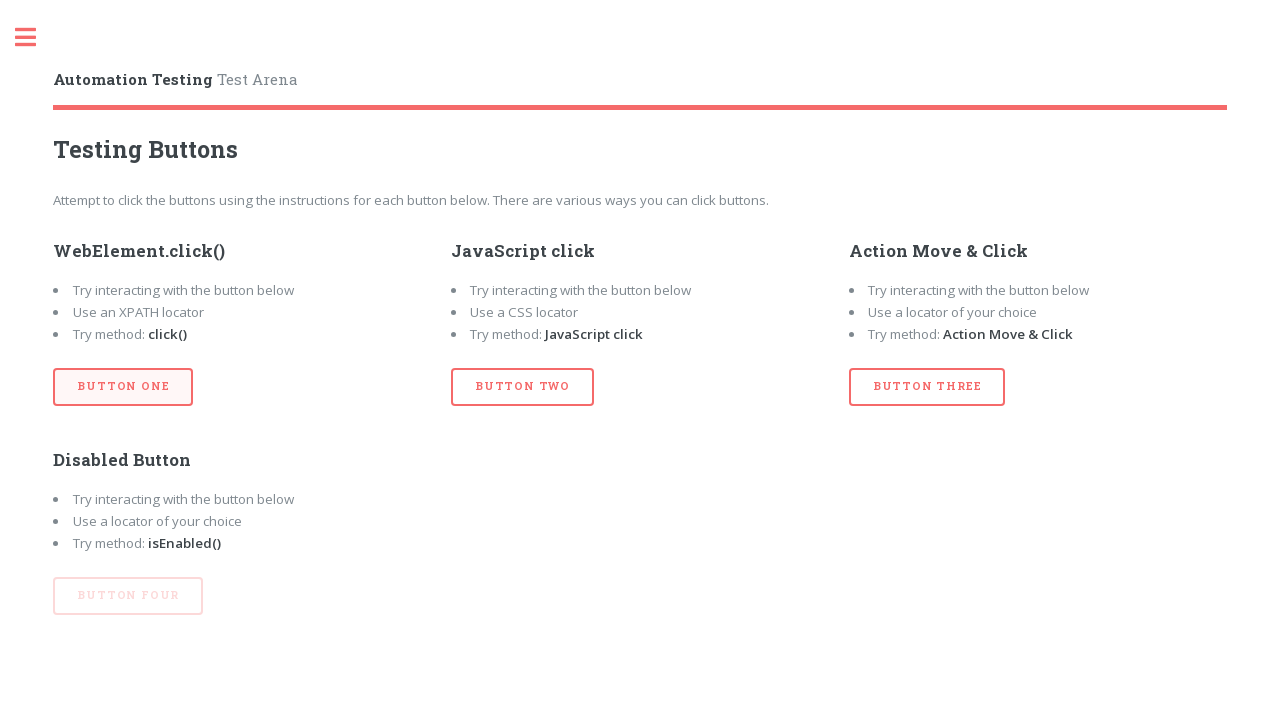